Tests A/B test opt-out functionality by first verifying the page shows a test variation, then adding an opt-out cookie, refreshing, and confirming the page shows "No A/B Test"

Starting URL: http://the-internet.herokuapp.com/abtest

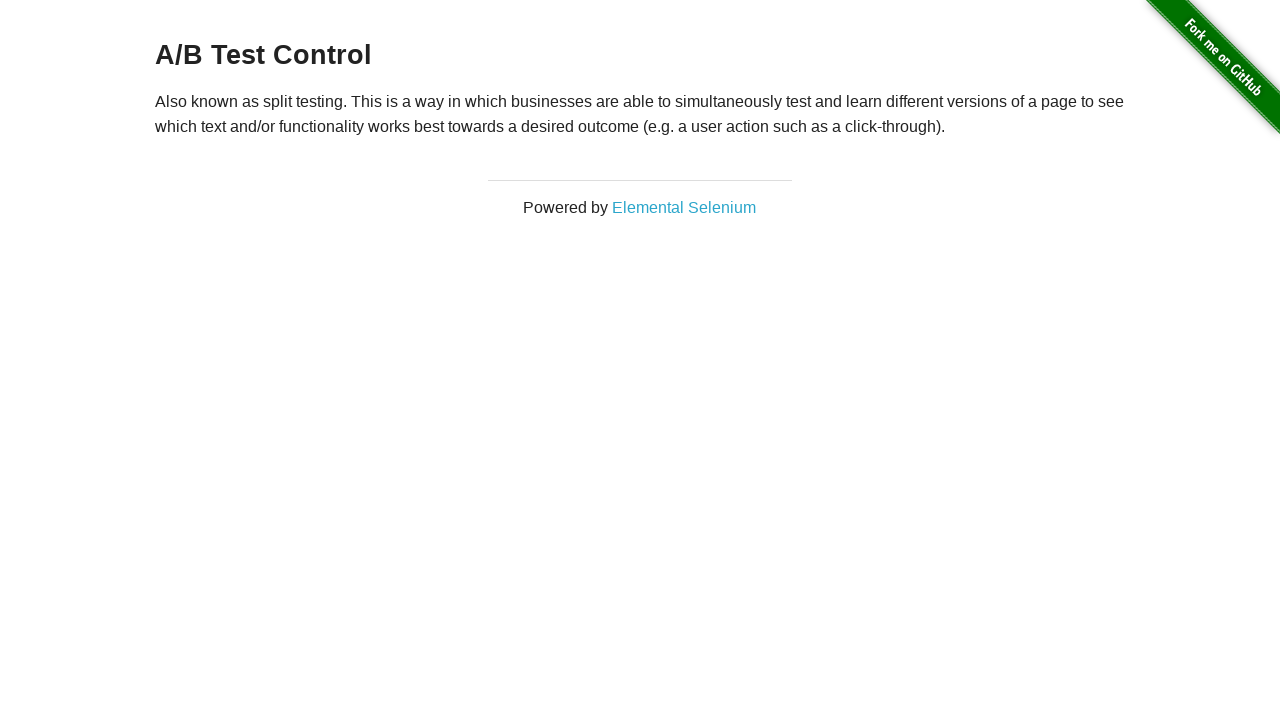

Retrieved heading text from page
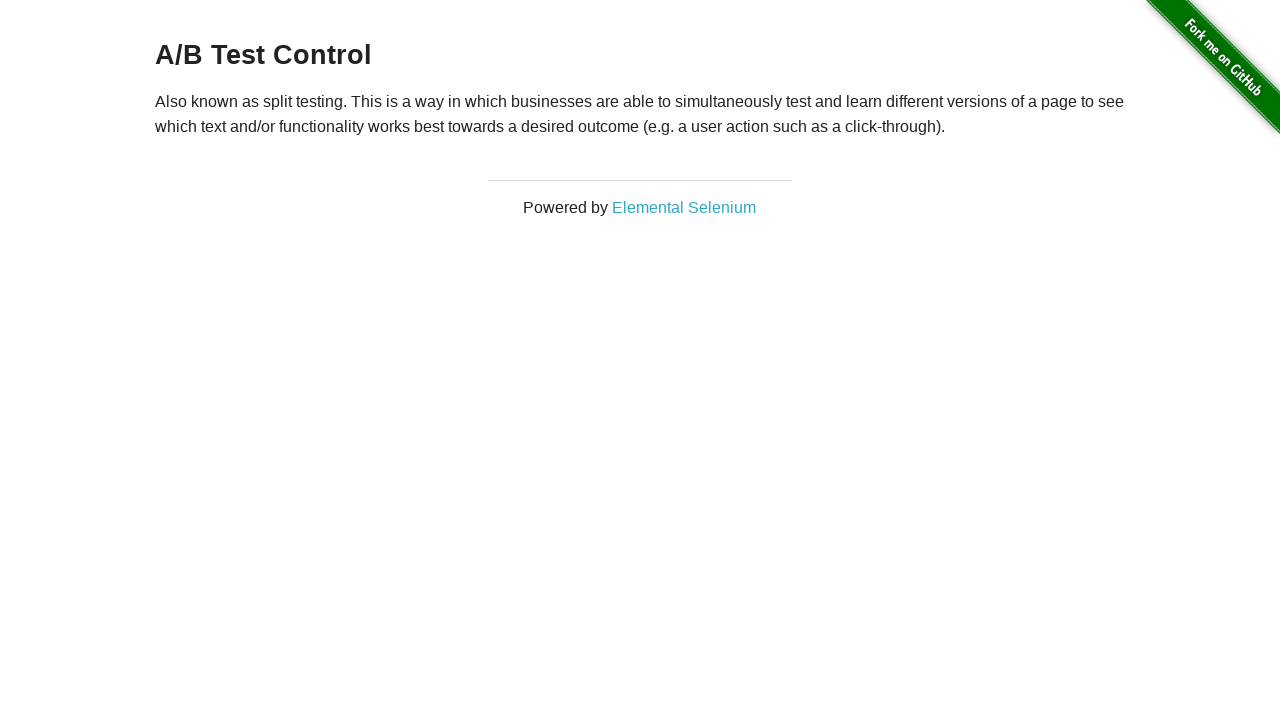

Verified page shows A/B test variation: A/B Test Control
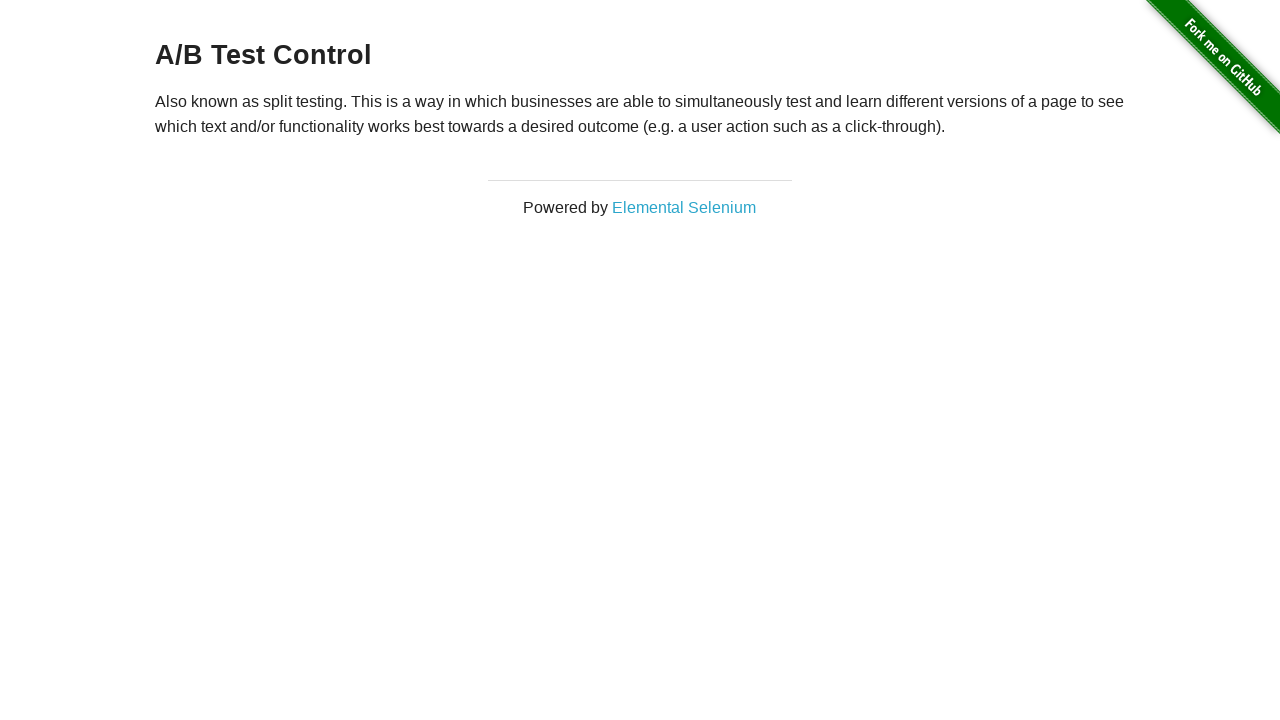

Added optimizelyOptOut cookie to context
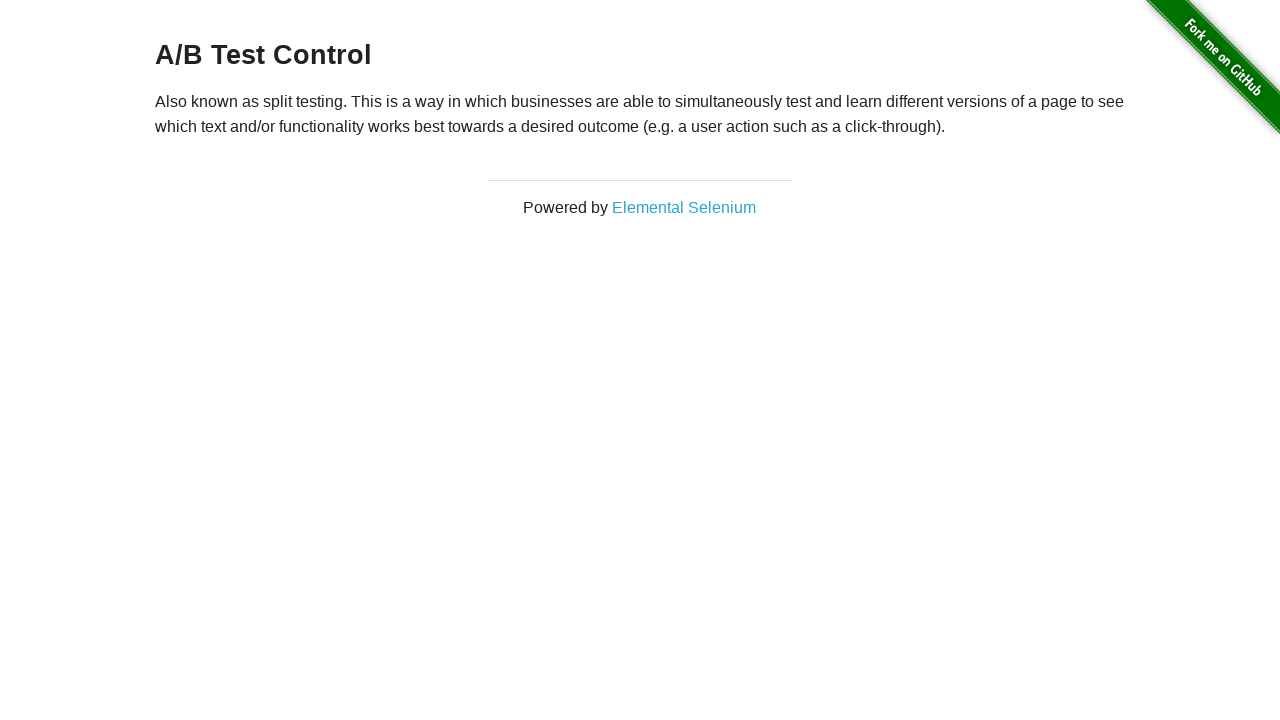

Refreshed page to apply opt-out cookie
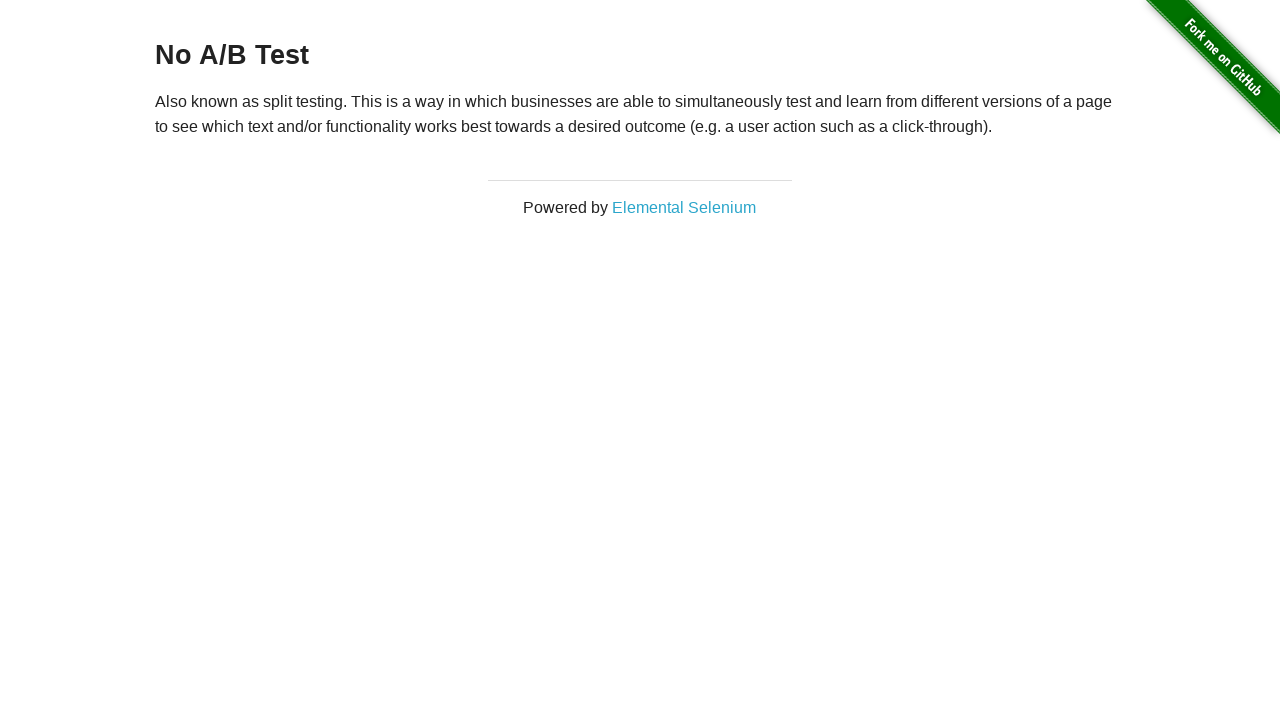

Retrieved heading text after page refresh
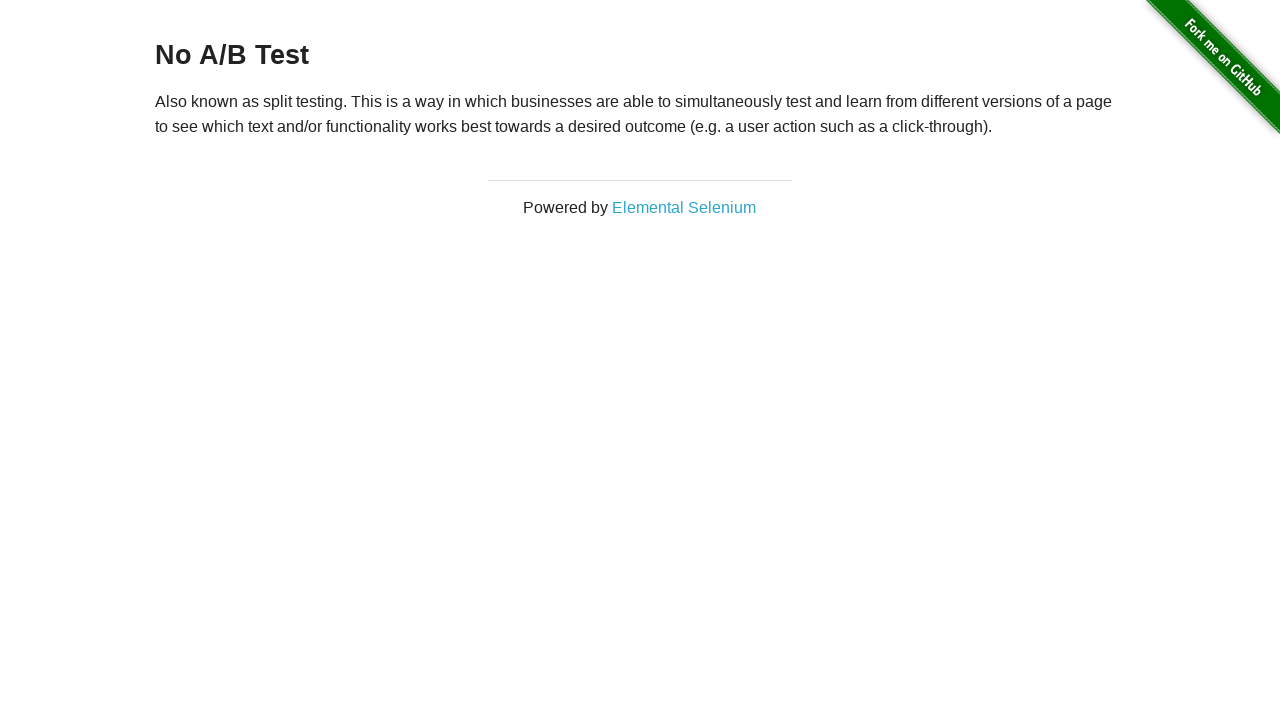

Verified page shows 'No A/B Test' - opt-out successful
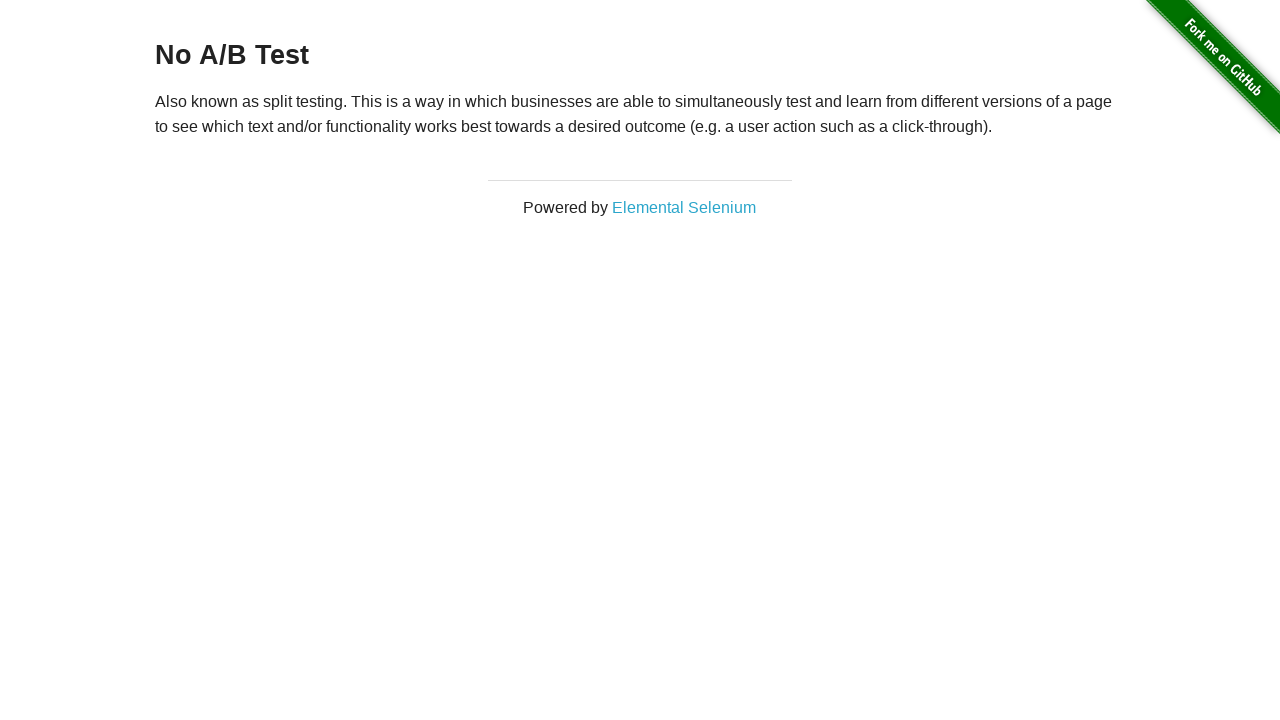

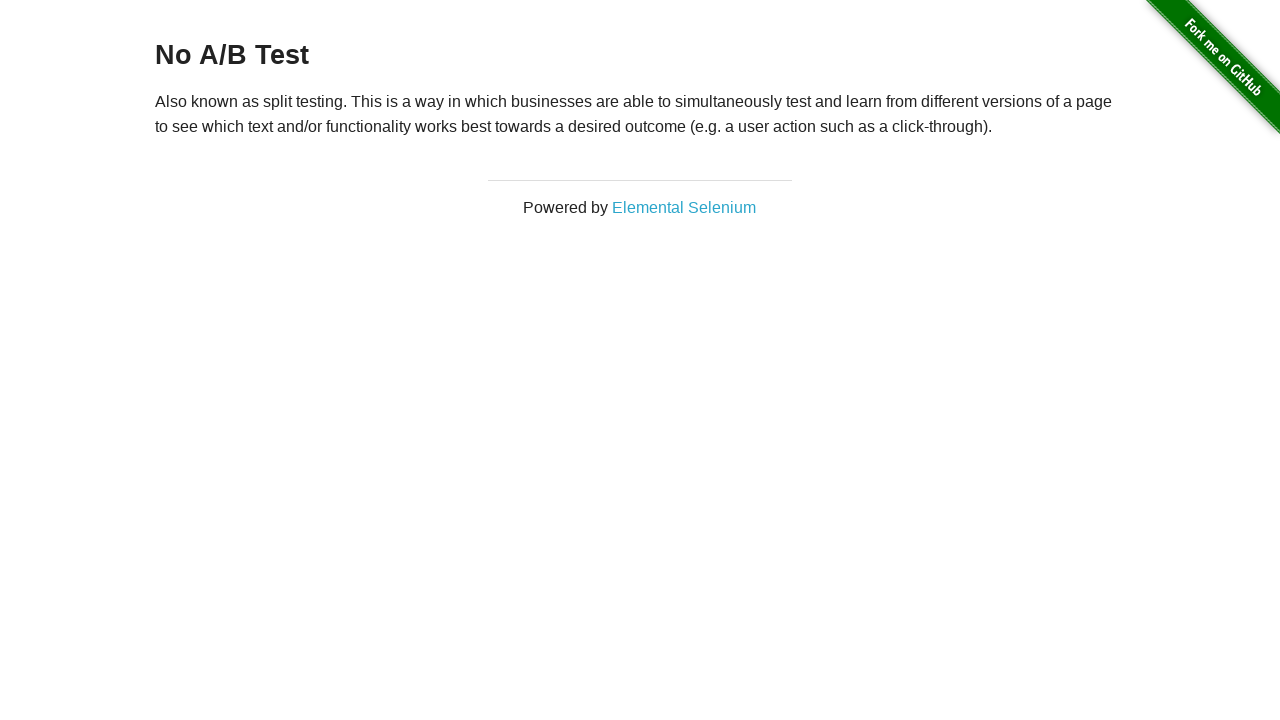